Tests the sorting functionality of a table by clicking the header to sort items and verifying the sort order

Starting URL: https://rahulshettyacademy.com/seleniumPractise/#/offers

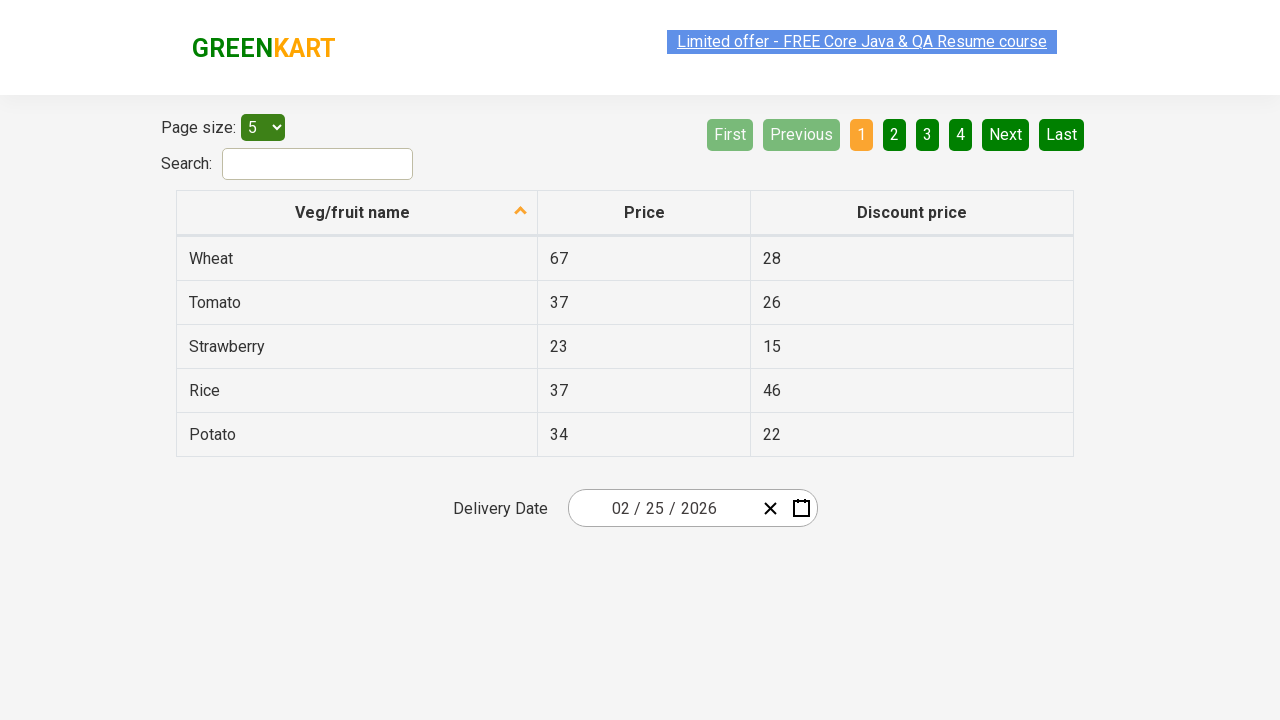

Clicked first column header to sort items at (357, 213) on xpath=//tr/th[1]
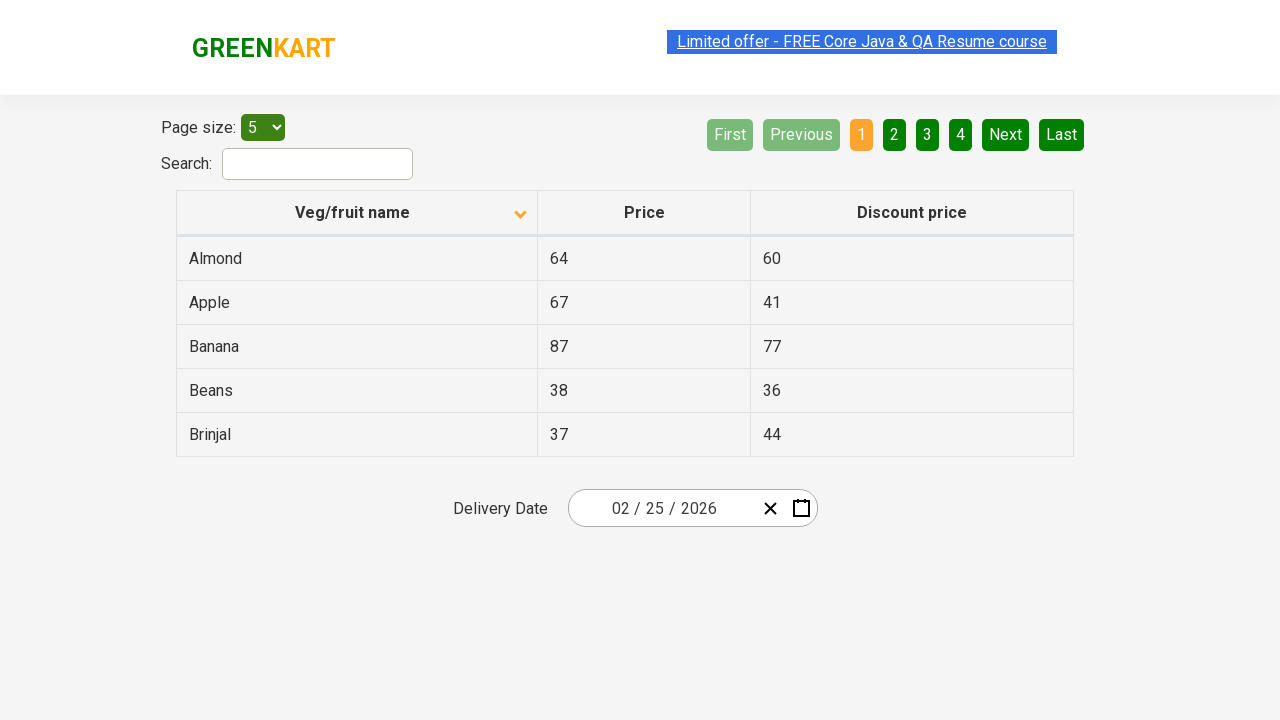

Waited for table to complete sorting
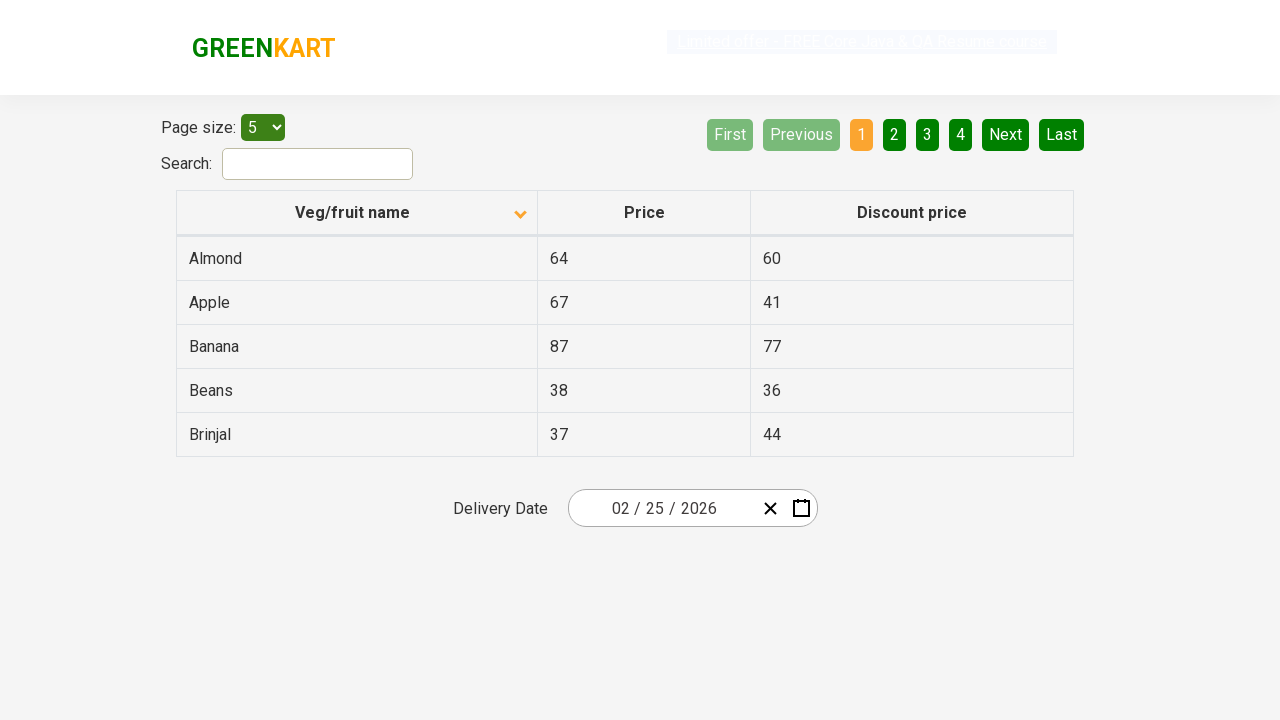

Retrieved all items from first column
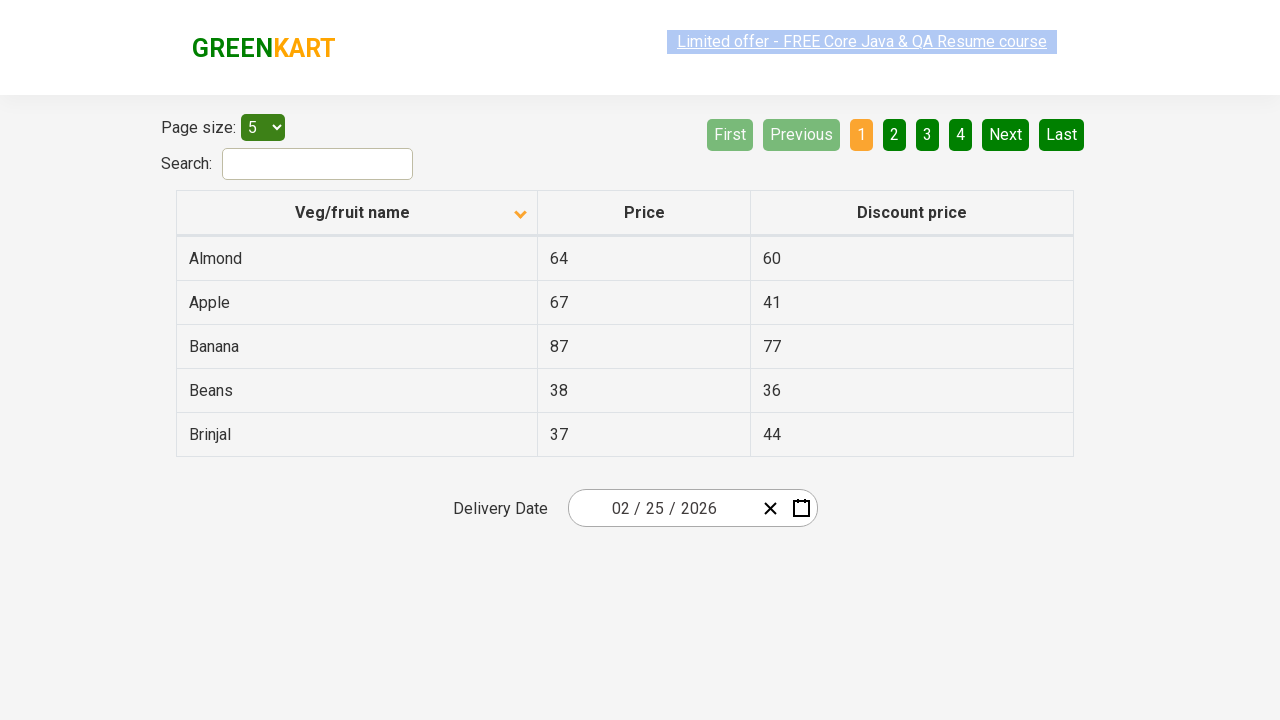

Extracted and sorted item names for verification
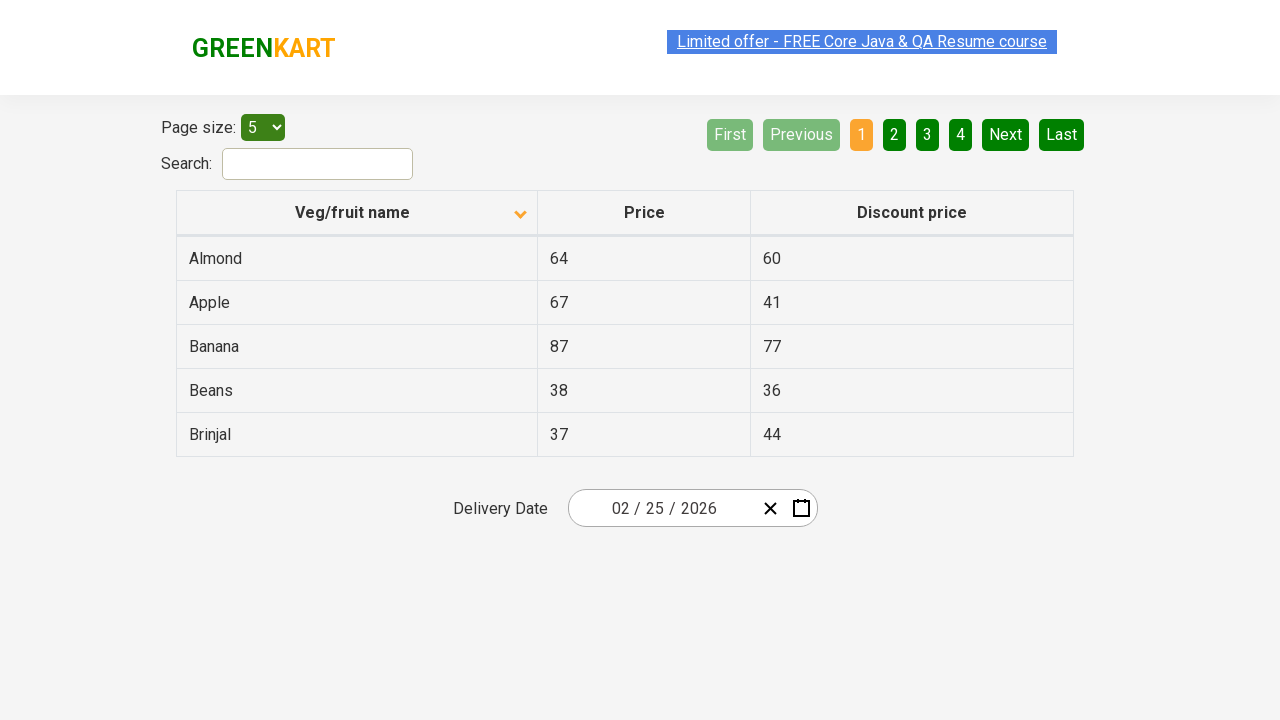

Verified items are sorted in correct order
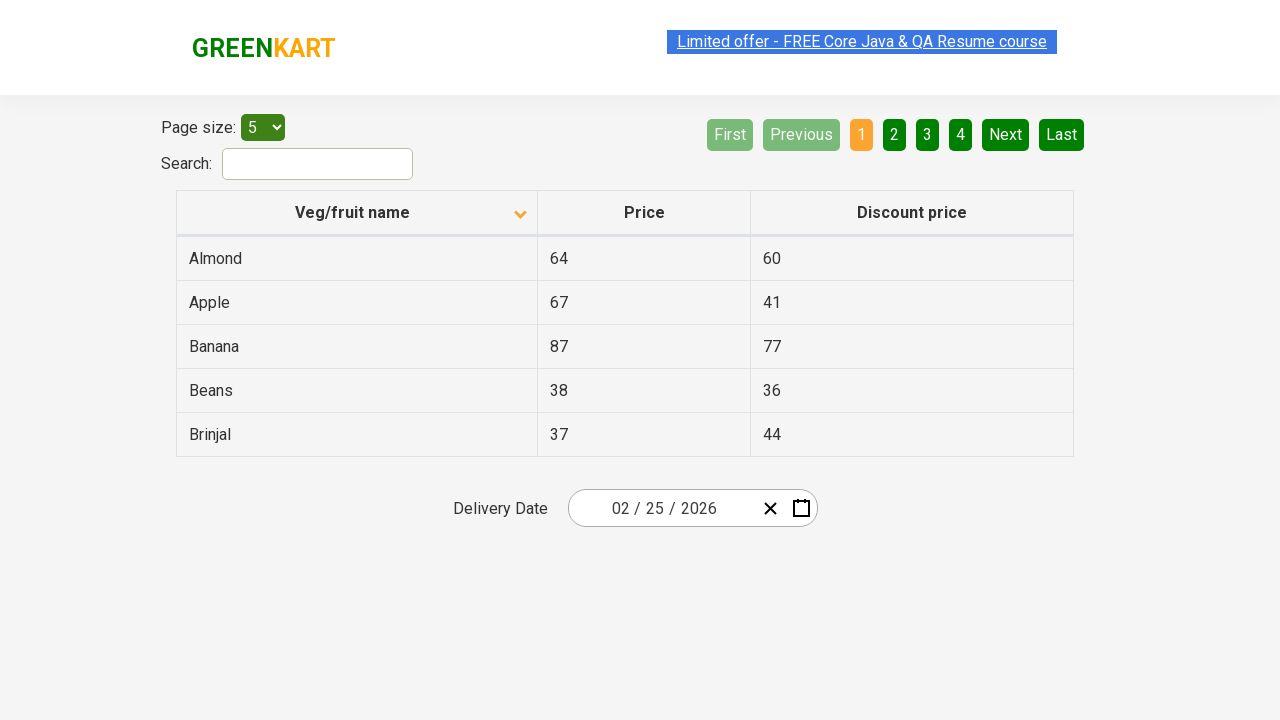

Filtered items to find entries containing 'Beans'
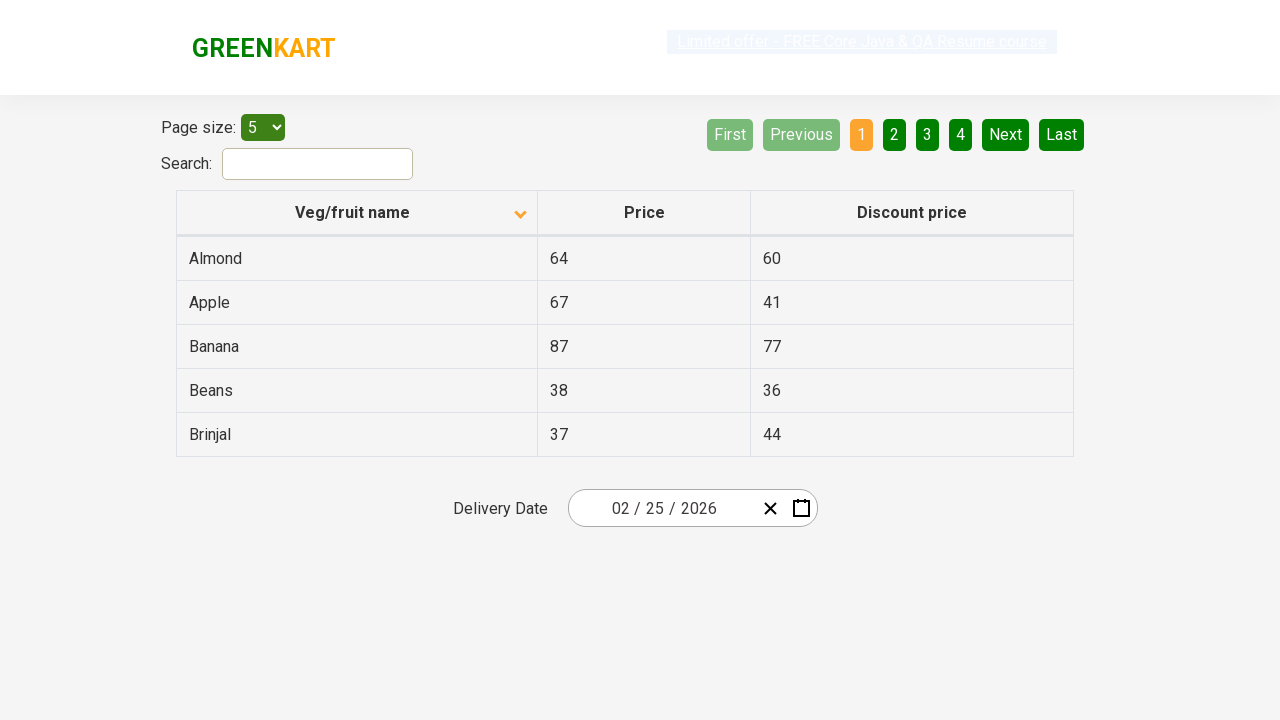

Retrieved price for Beans item: 38
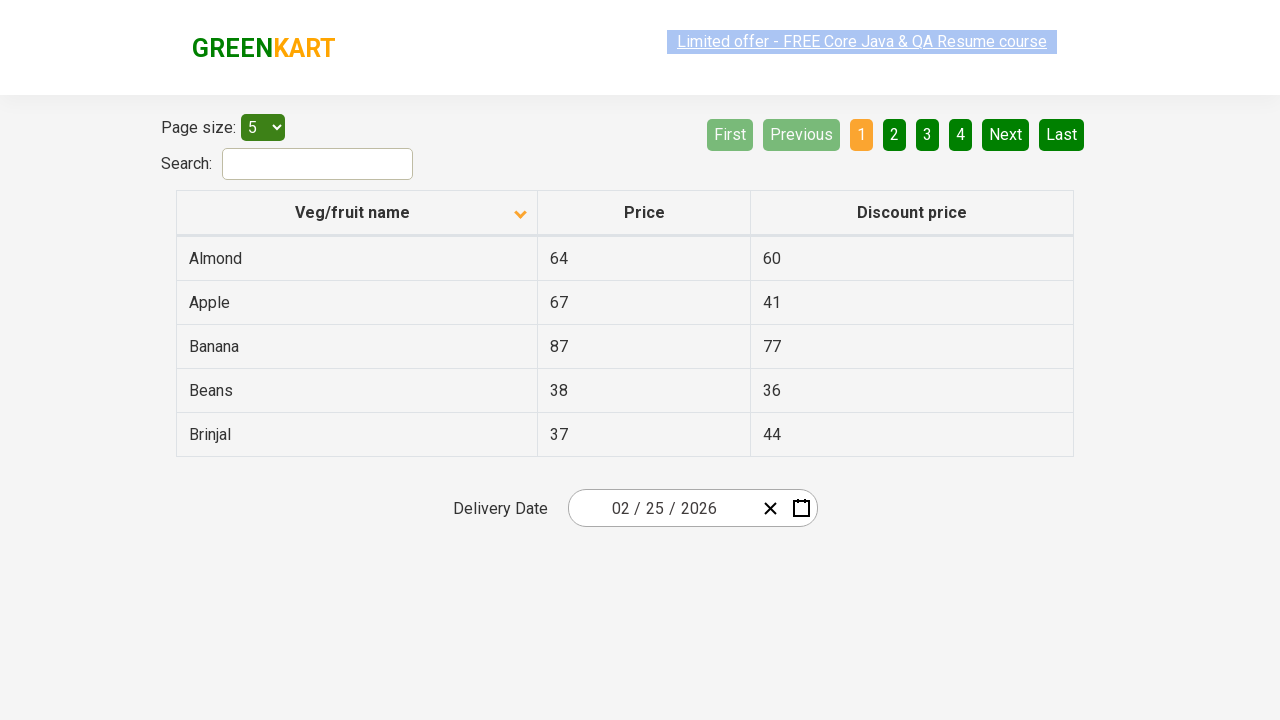

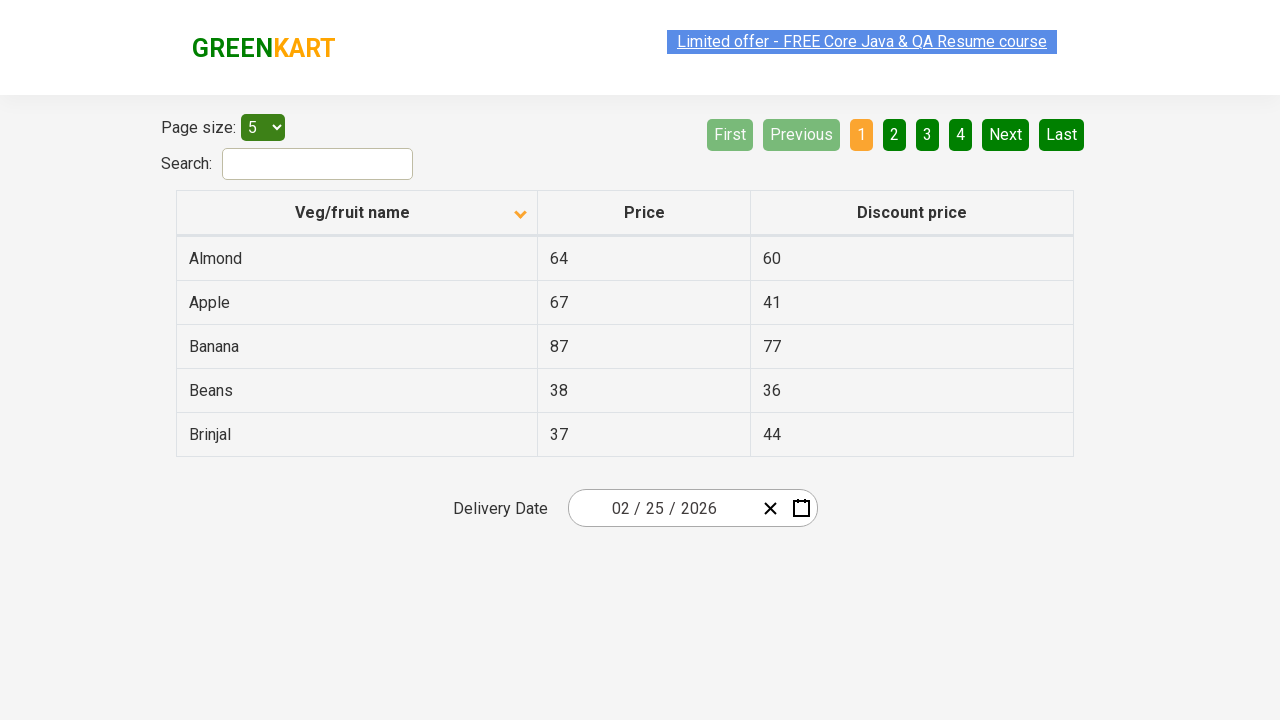